Tests online calculator by entering 2^5 calculation and verifying the result equals 32

Starting URL: http://web2.0calc.com/

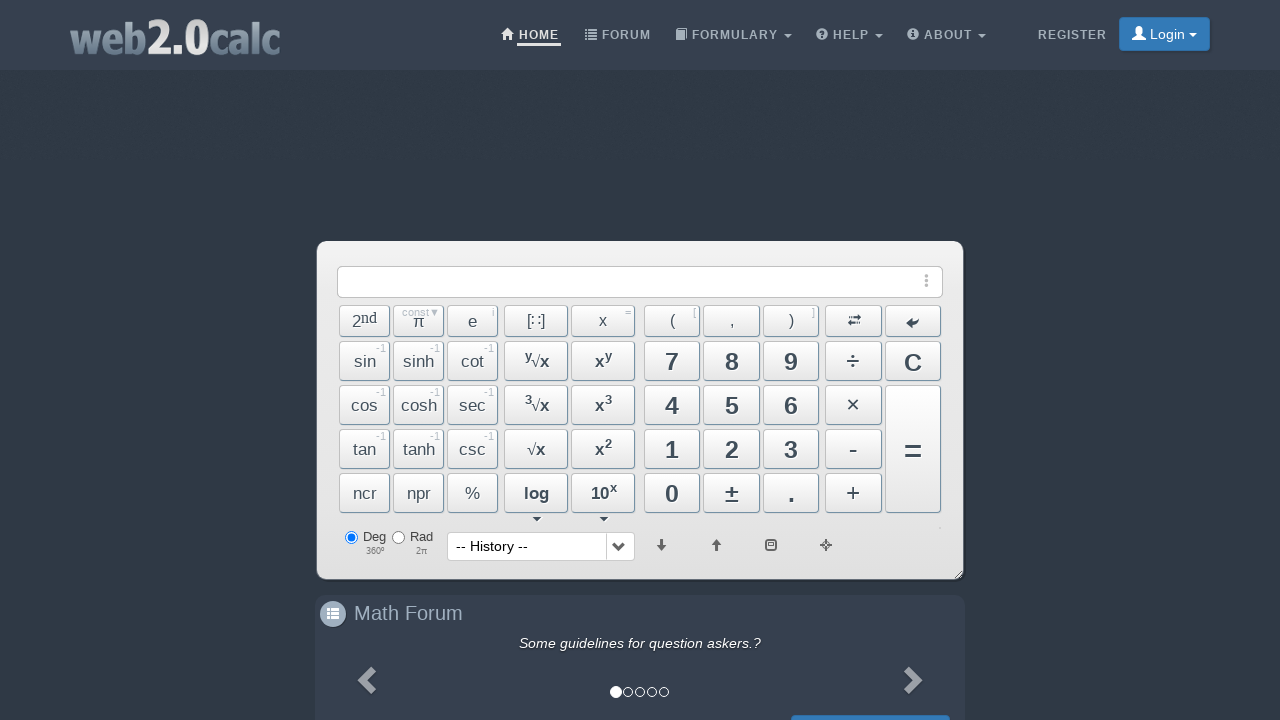

Clicked button 2 at (732, 449) on #Btn2
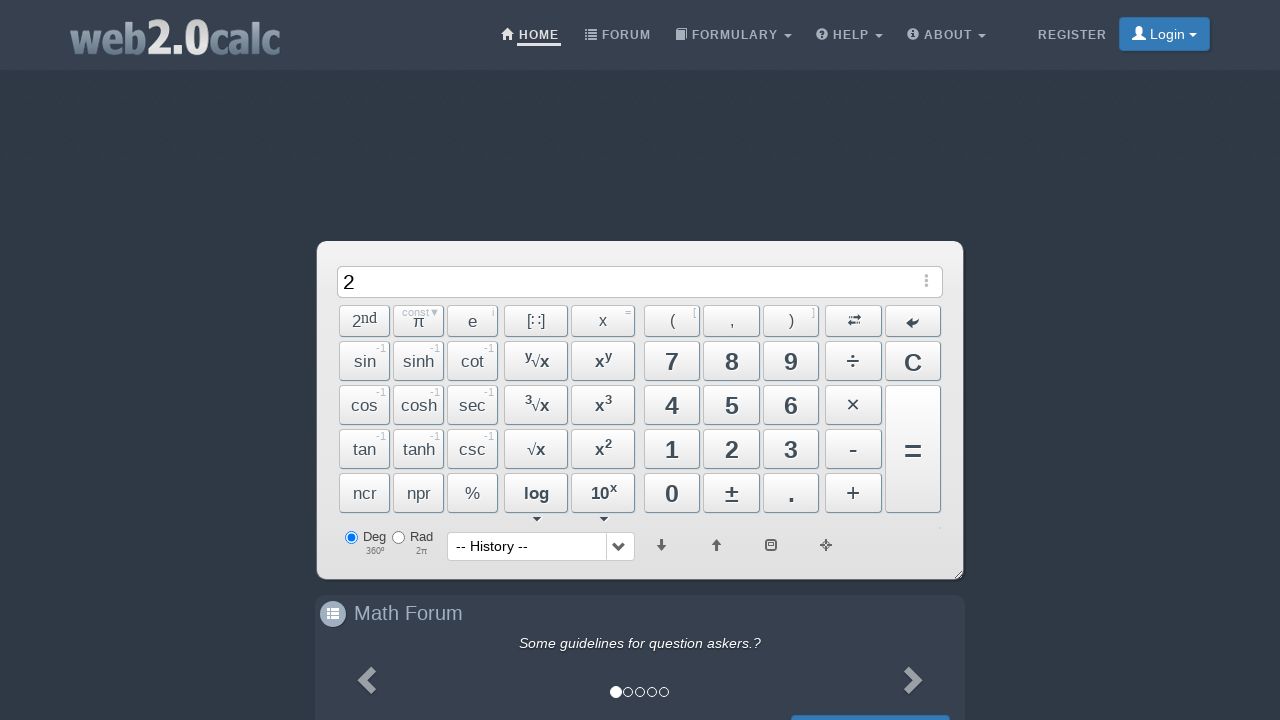

Clicked power button (x^y) at (603, 361) on #BtnPowXY
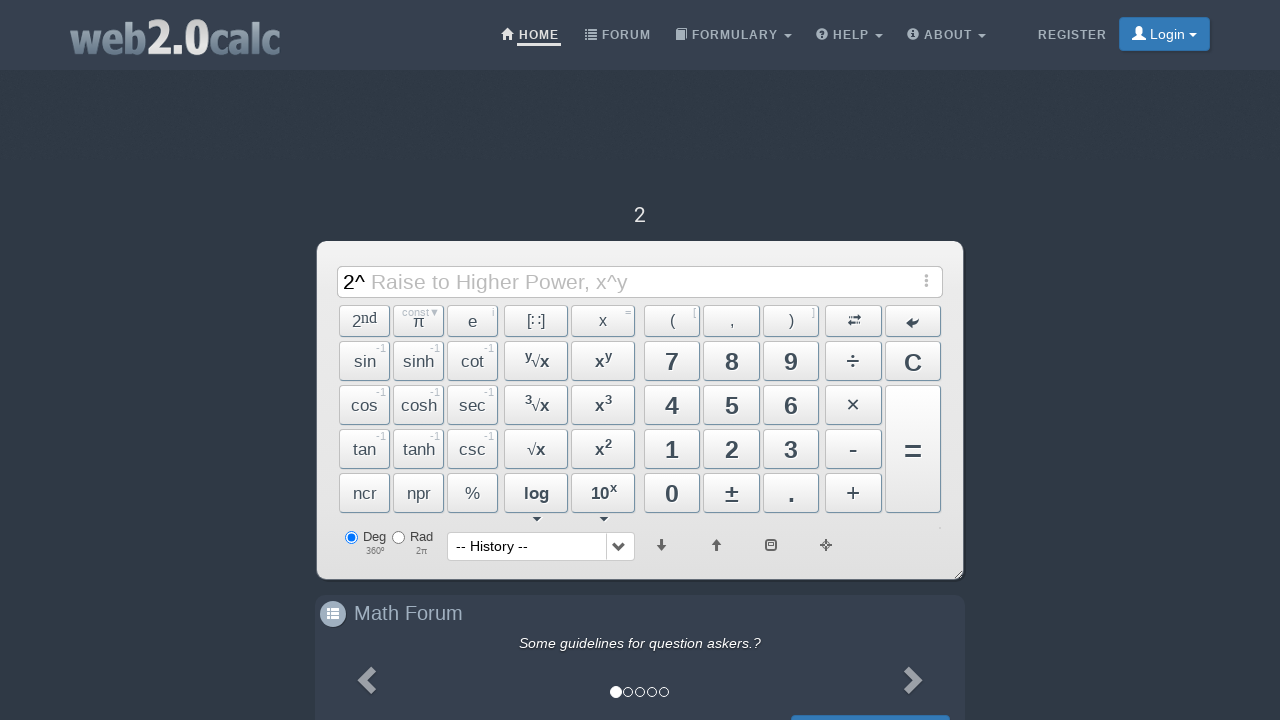

Clicked button 5 at (732, 405) on #Btn5
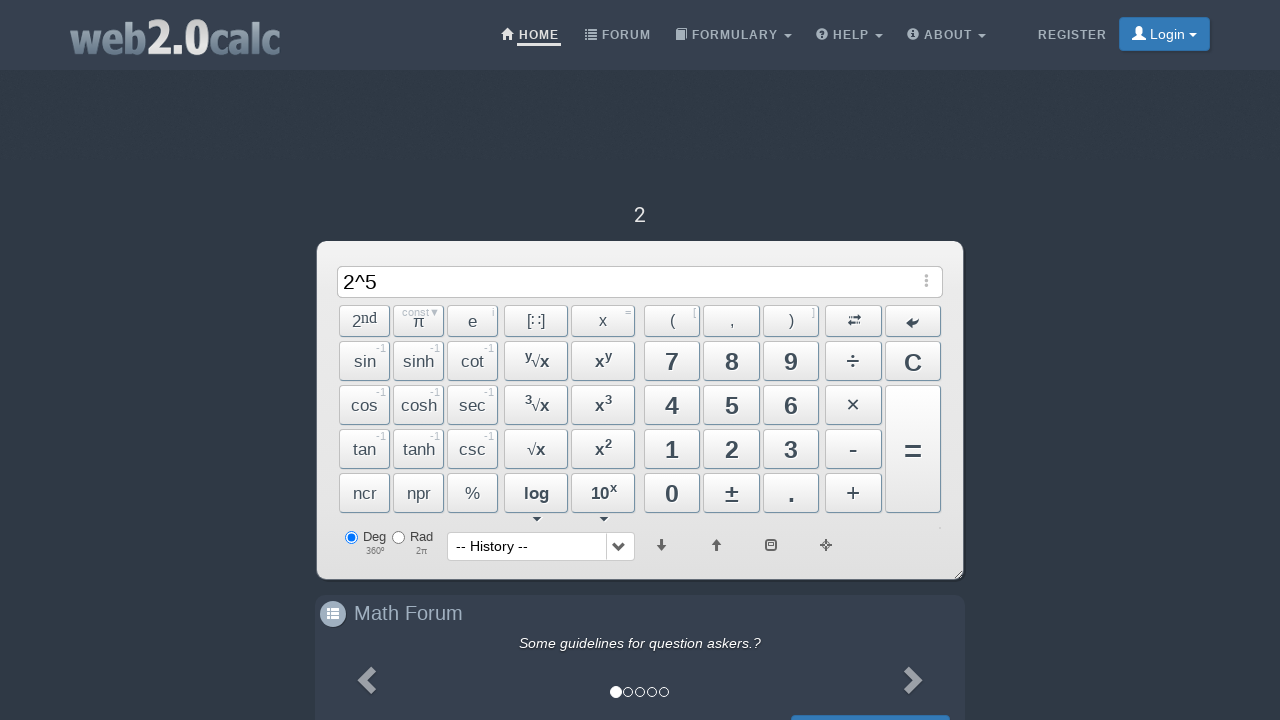

Clicked calculate/equals button to compute 2^5 at (913, 449) on #BtnCalc
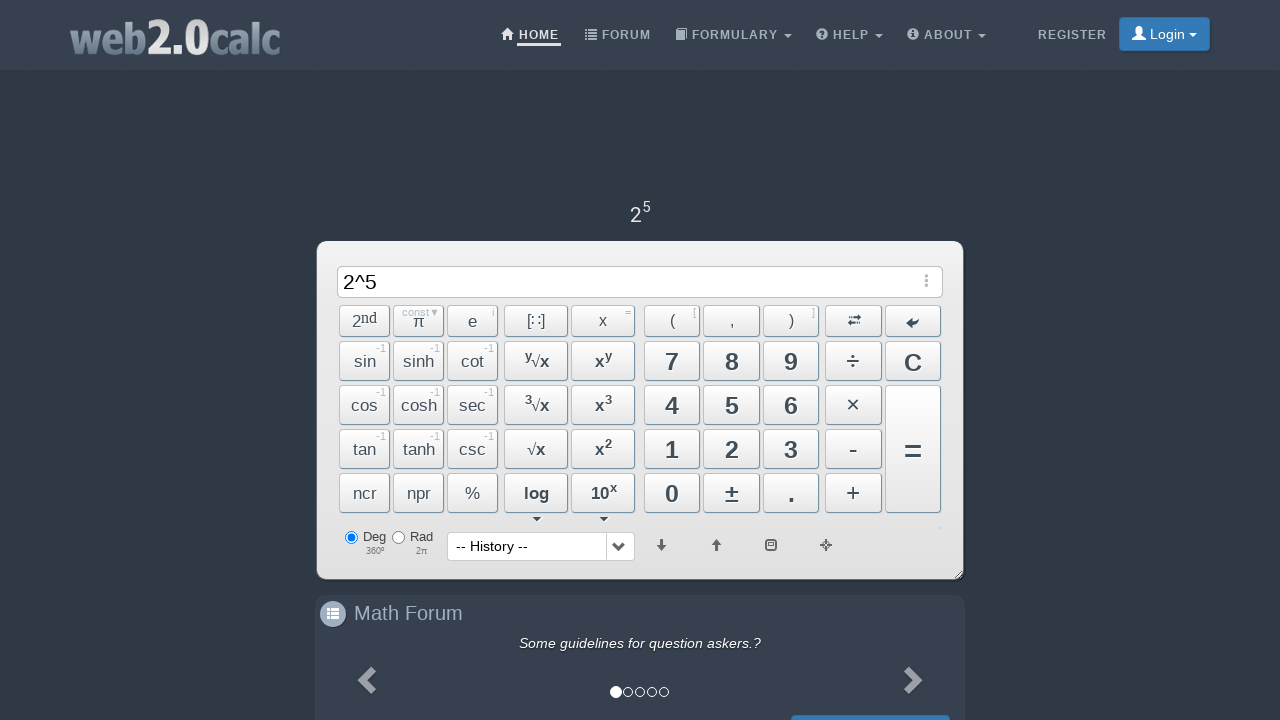

Waited 2 seconds for calculation result to display
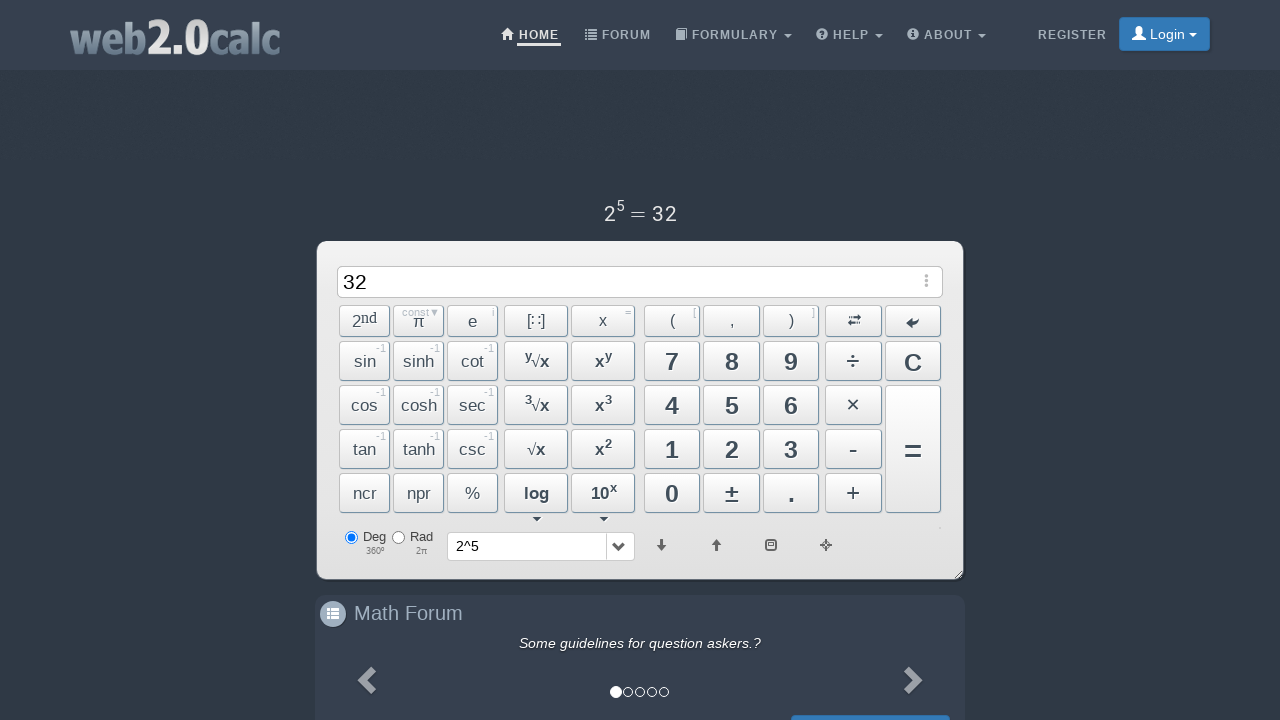

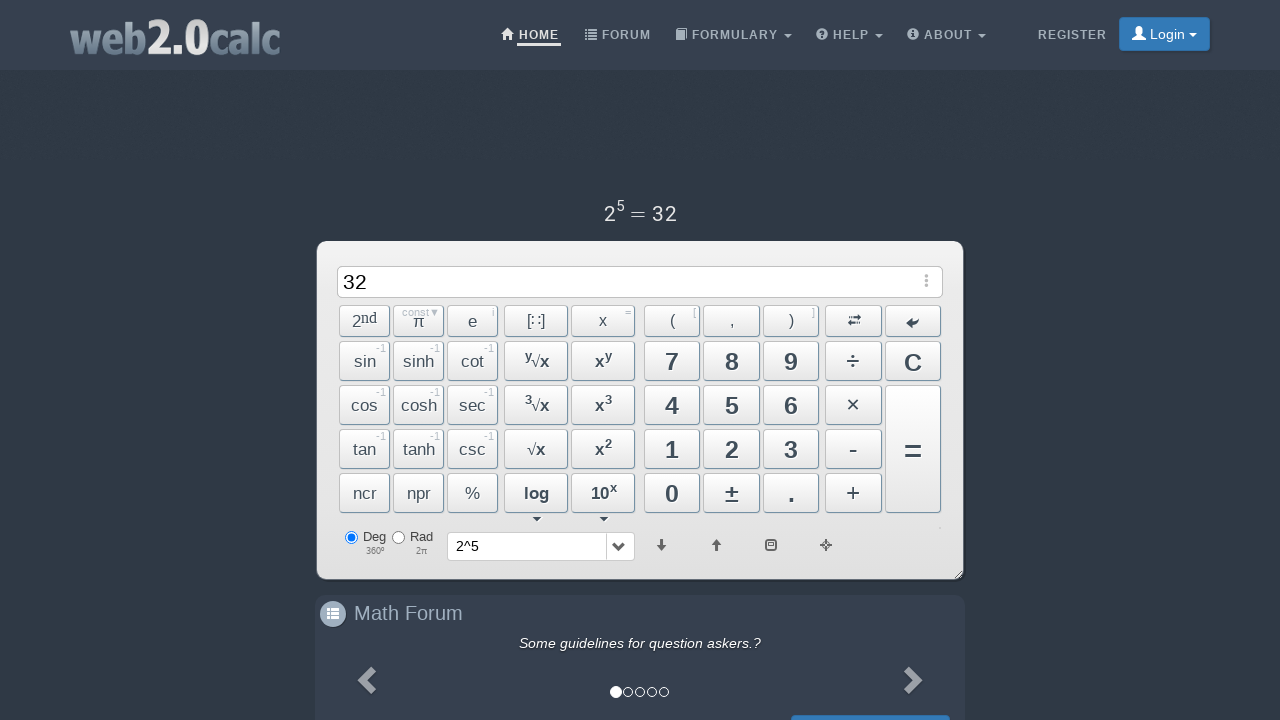